Tests that the main page loads and verifies the main heading displays "WEBSTERS".

Starting URL: https://websters.dev/

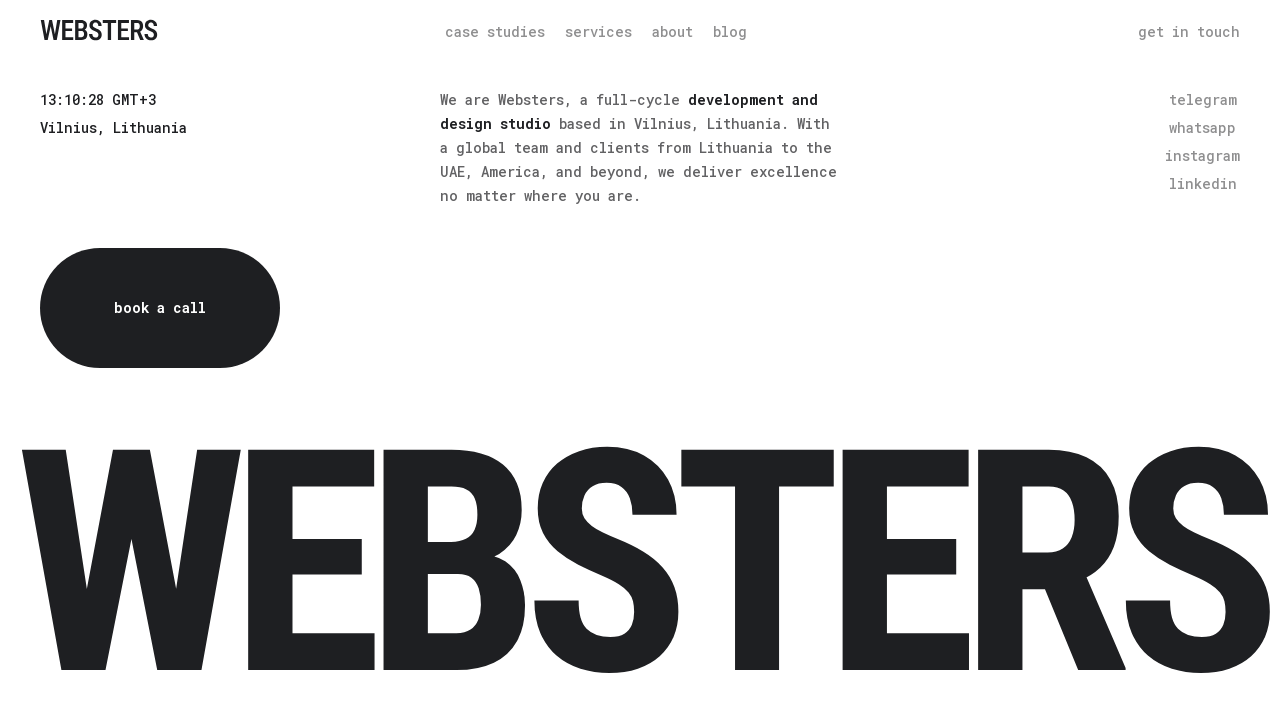

Waited for main heading (h1) to load
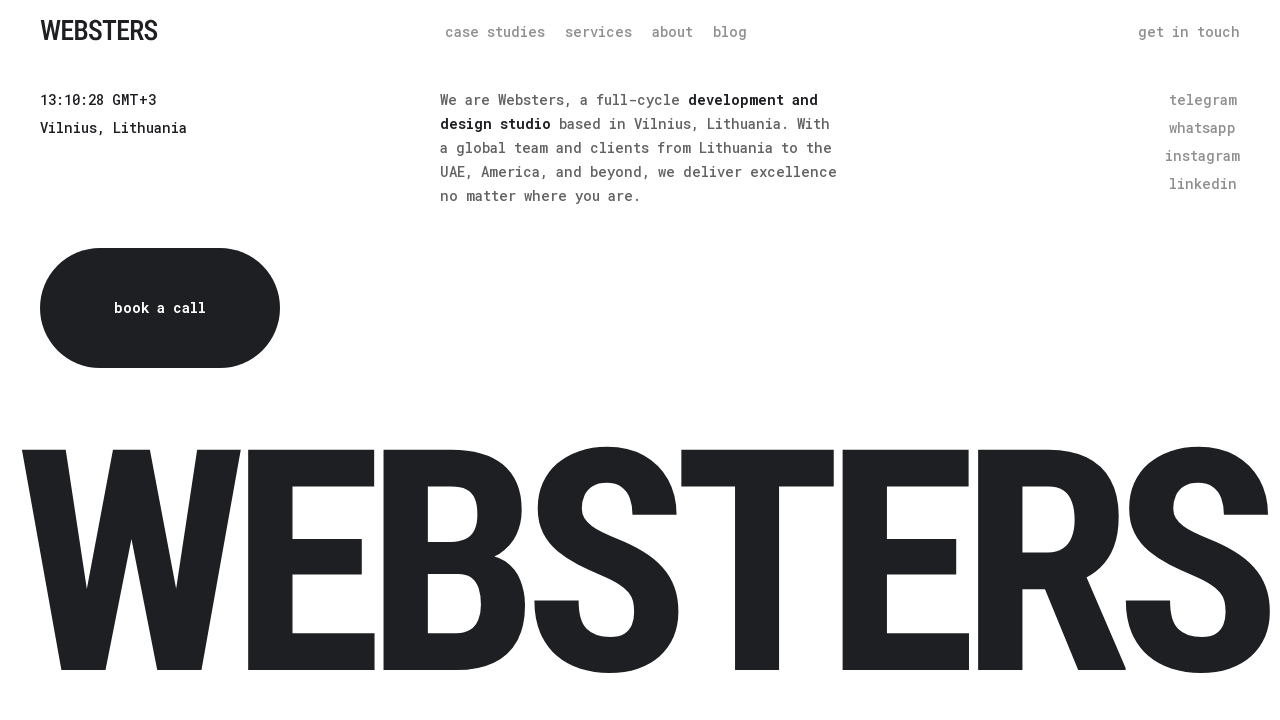

Retrieved main heading text: 'WEBSTERS'
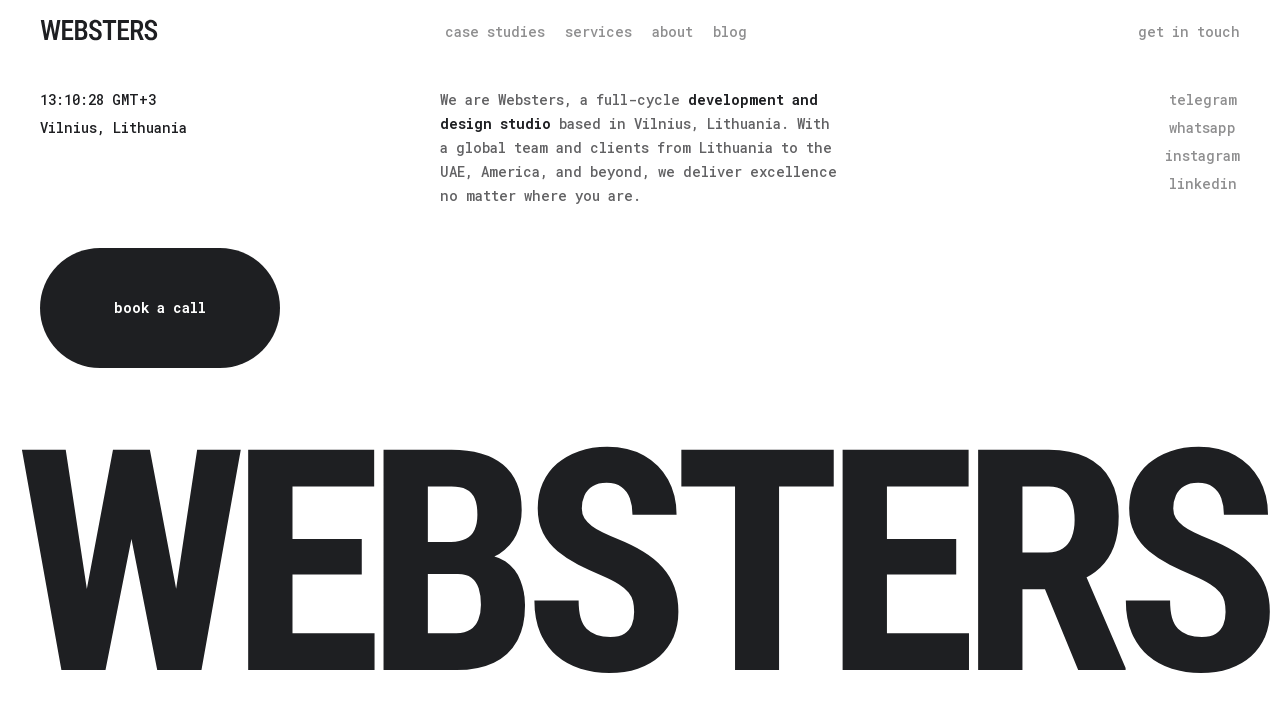

Verified main heading displays 'WEBSTERS'
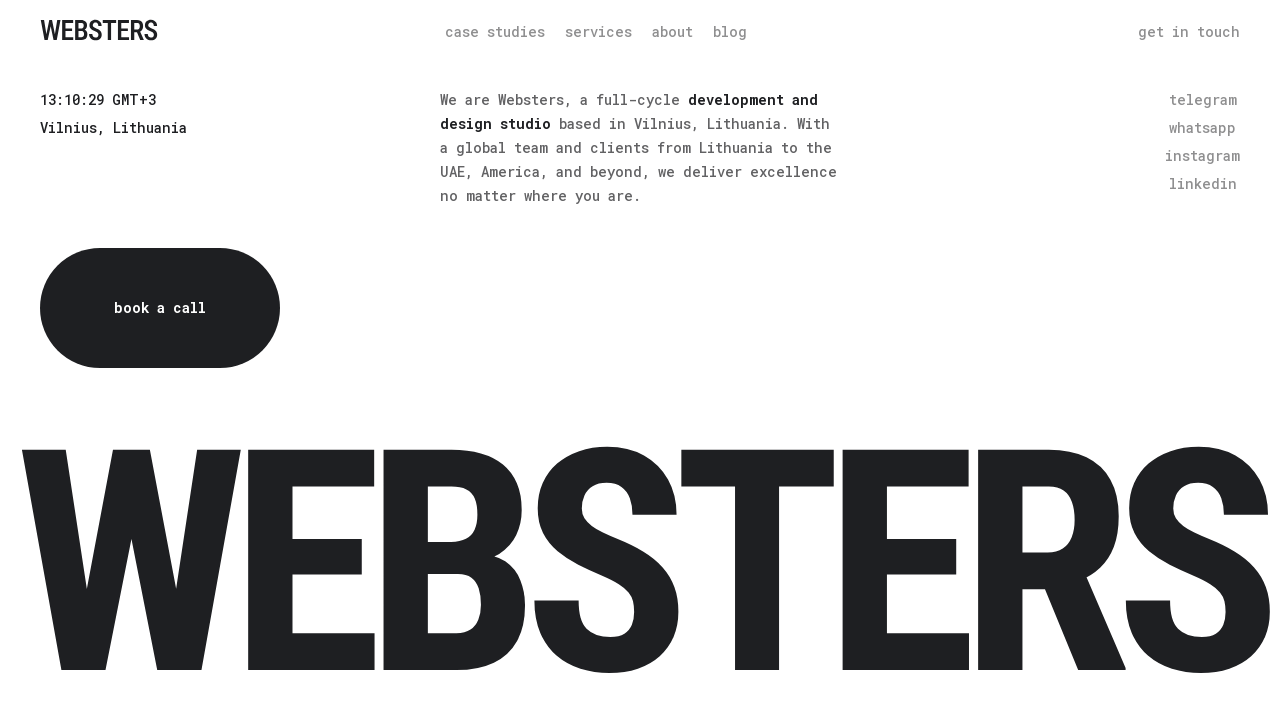

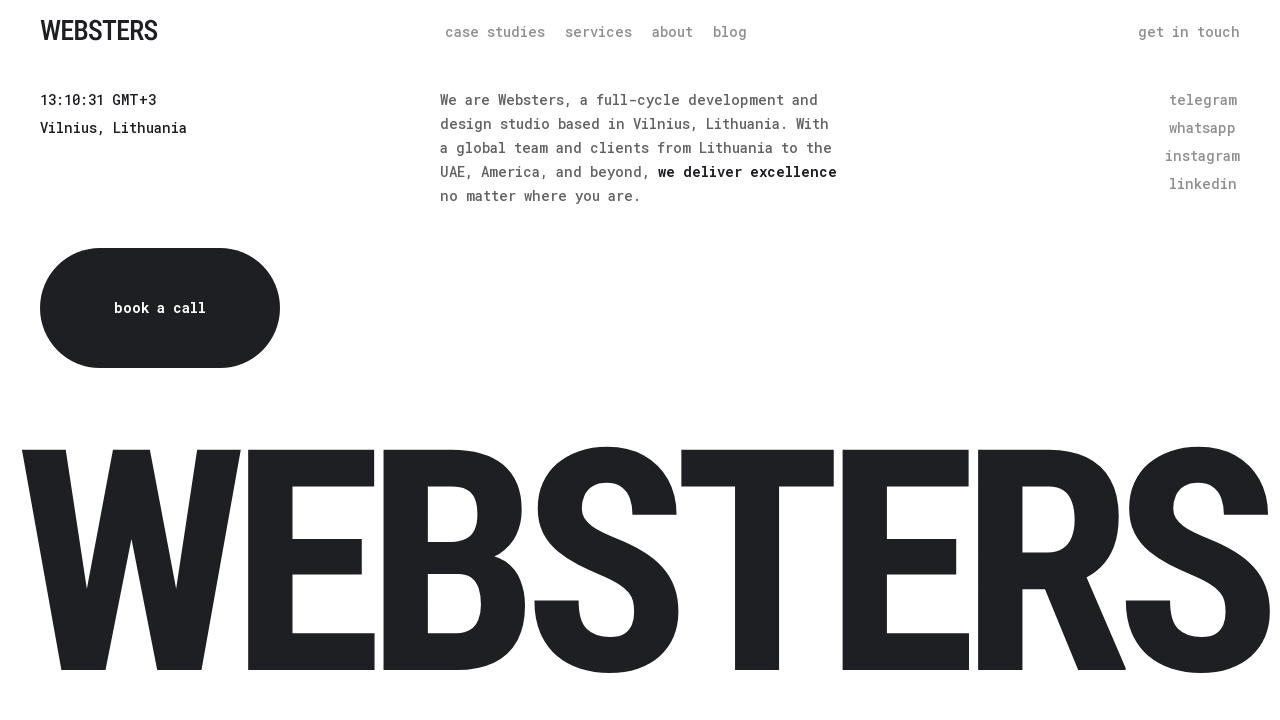